Tests confirm alert handling by navigating to the alert demo page, clicking on the Cancel tab, triggering a confirm box alert, and dismissing it by clicking the cancel button.

Starting URL: http://demo.automationtesting.in/Alerts.html

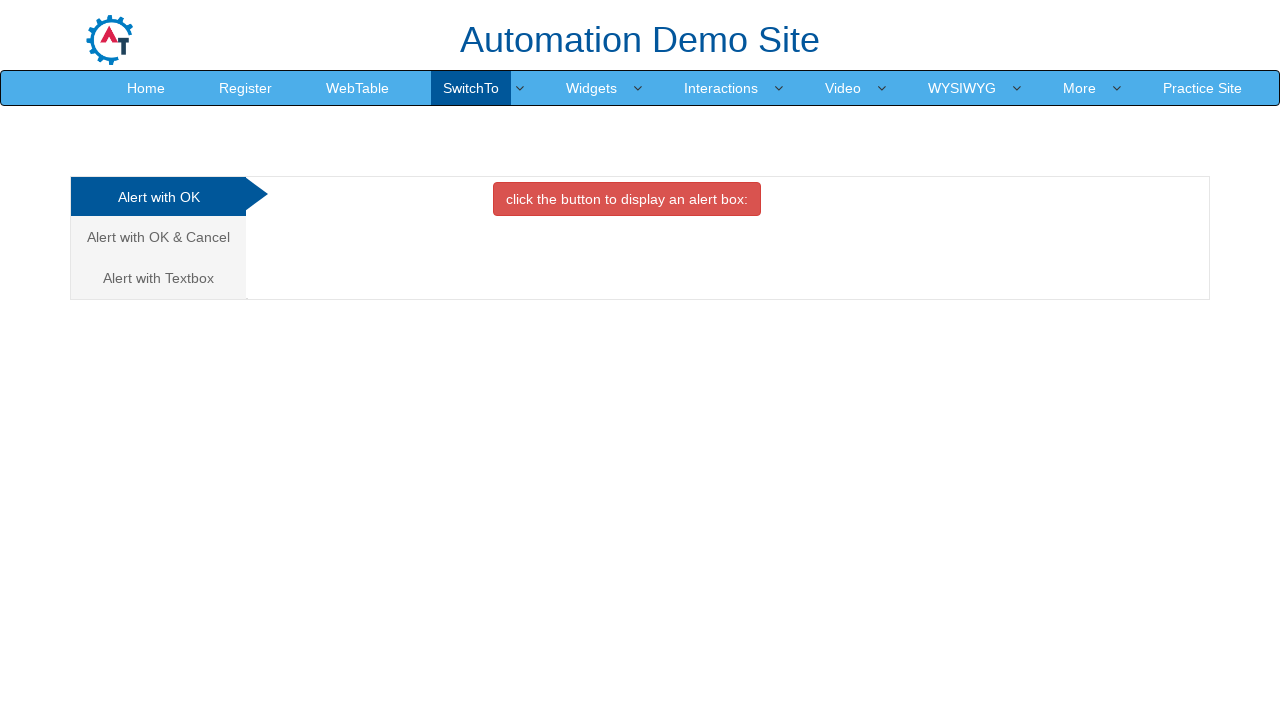

Clicked on the Cancel tab link to open Confirm alert page at (158, 237) on a[href='#CancelTab']
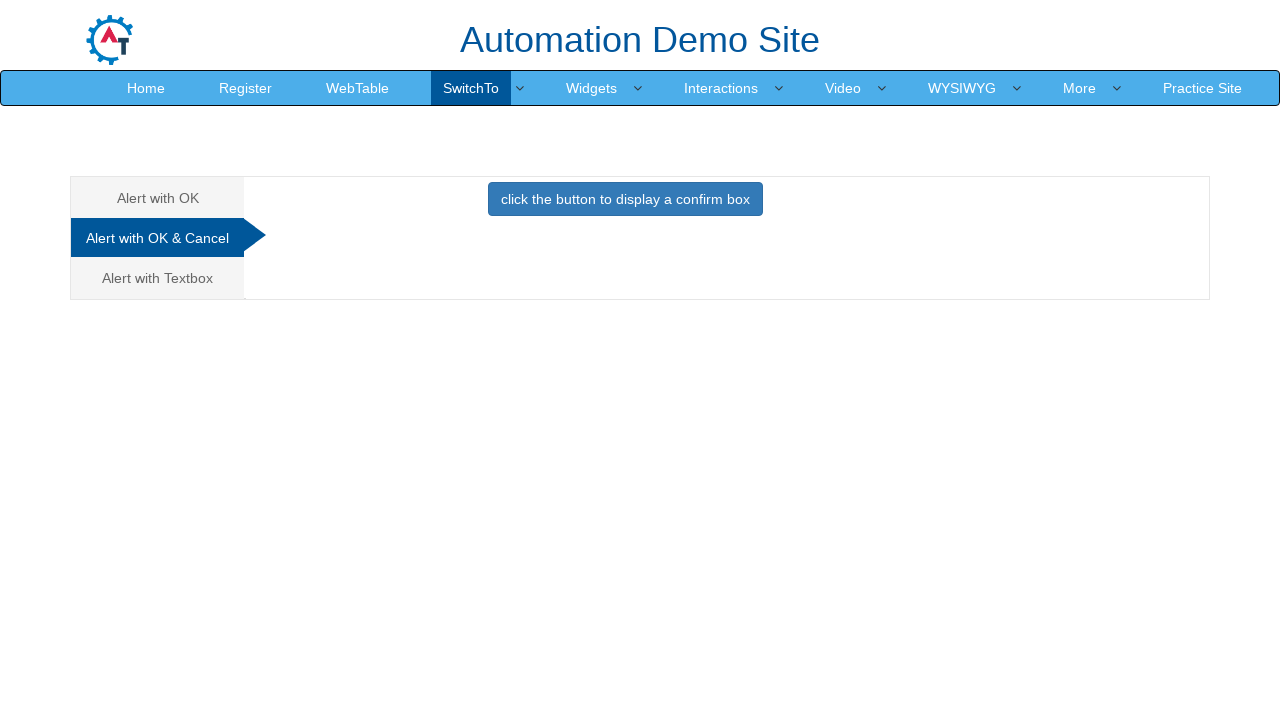

Waited for tab content to be visible
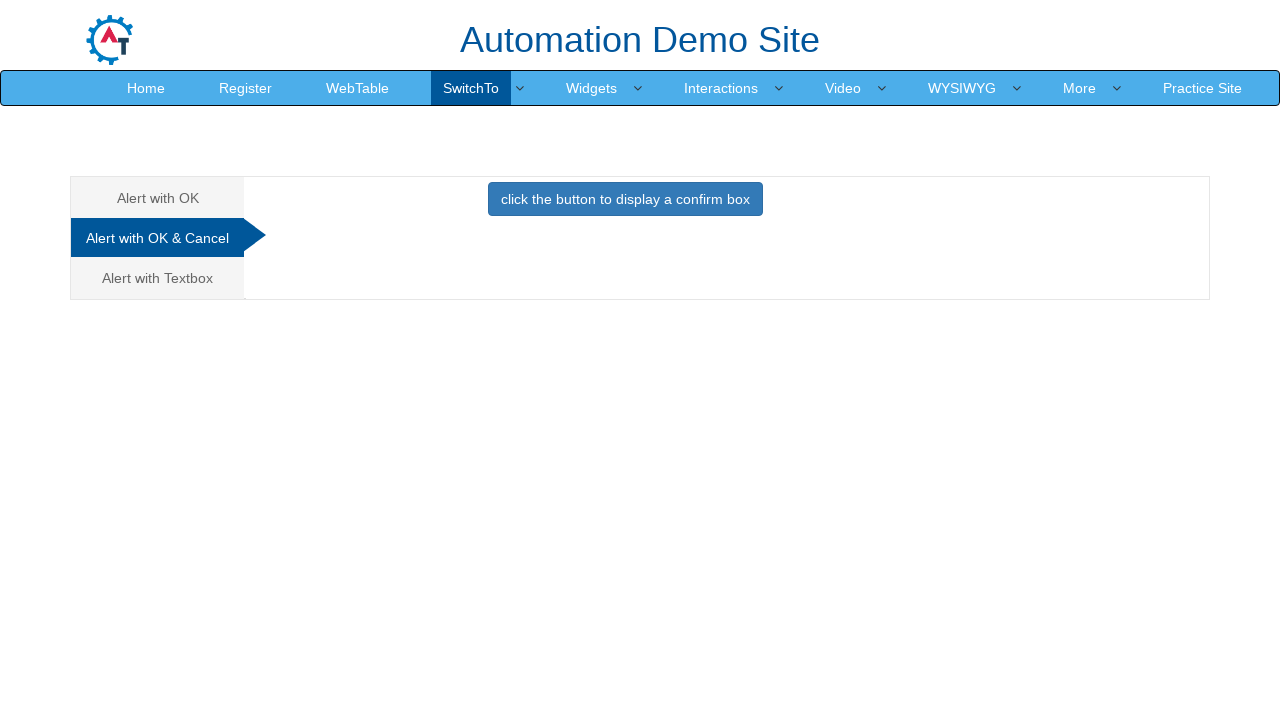

Set up dialog handler to dismiss confirm dialog
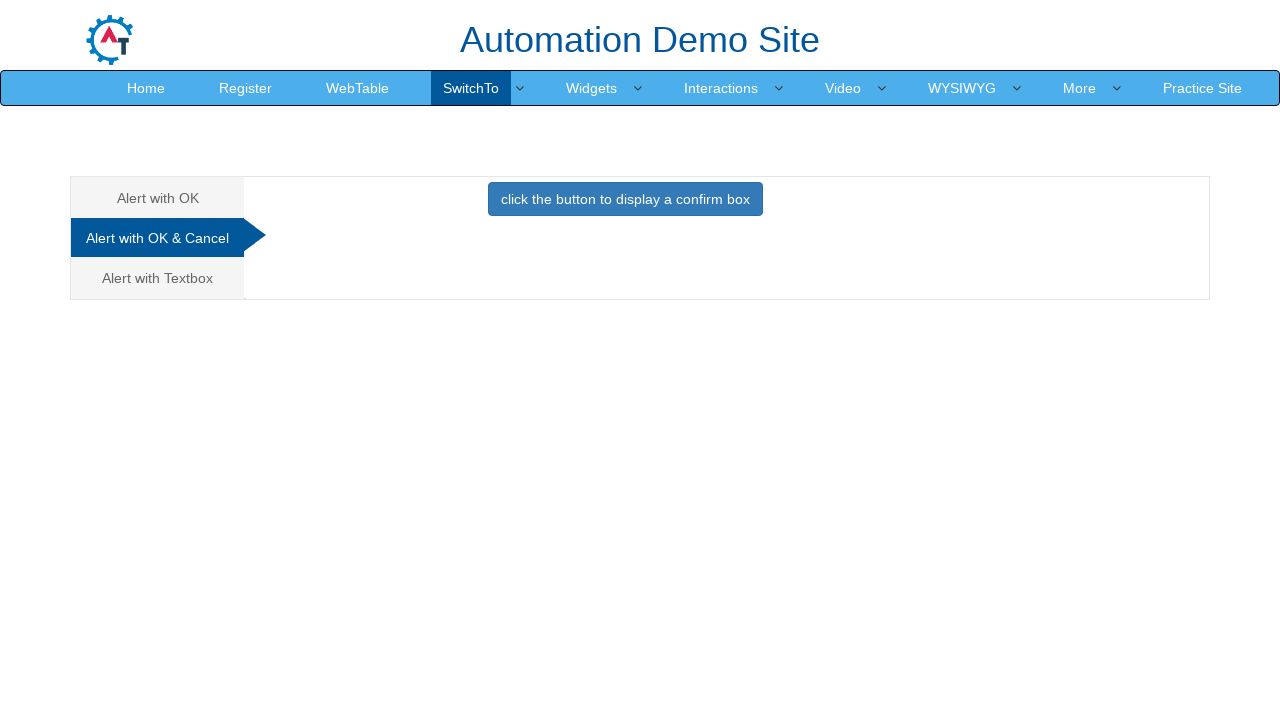

Clicked button to trigger confirm box alert at (625, 199) on button[onclick='confirmbox()']
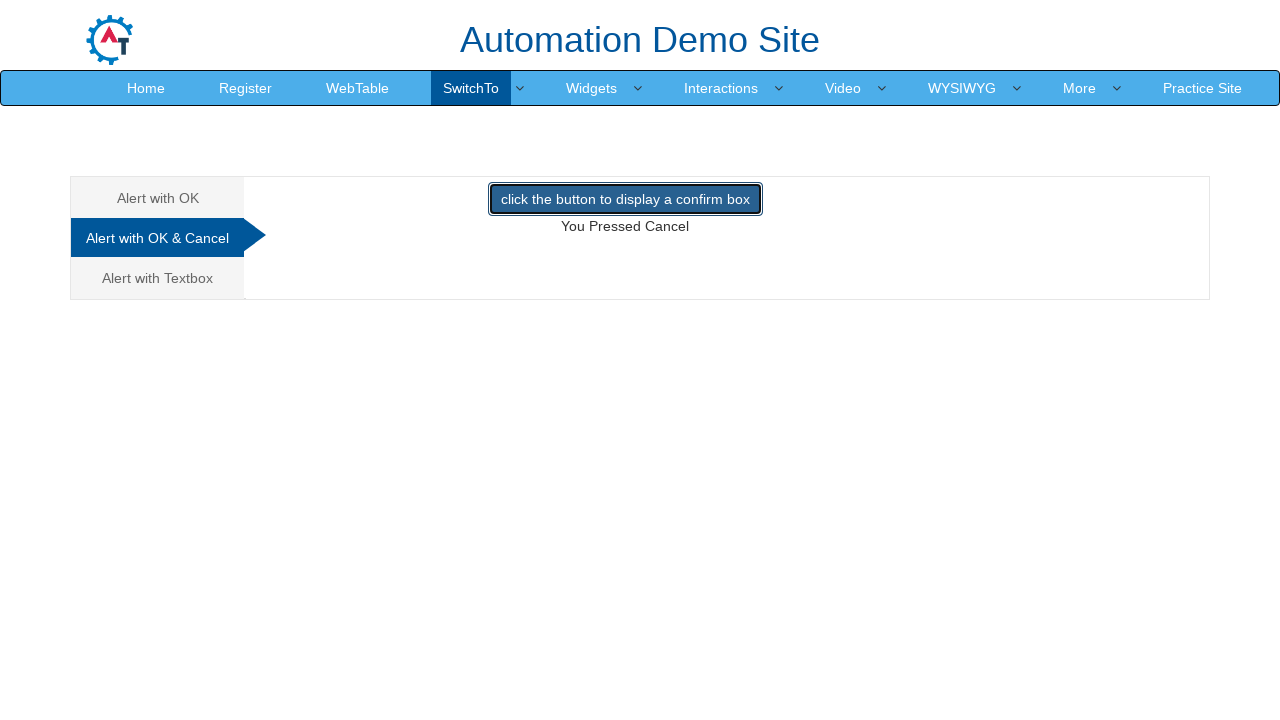

Waited for dialog interaction to complete
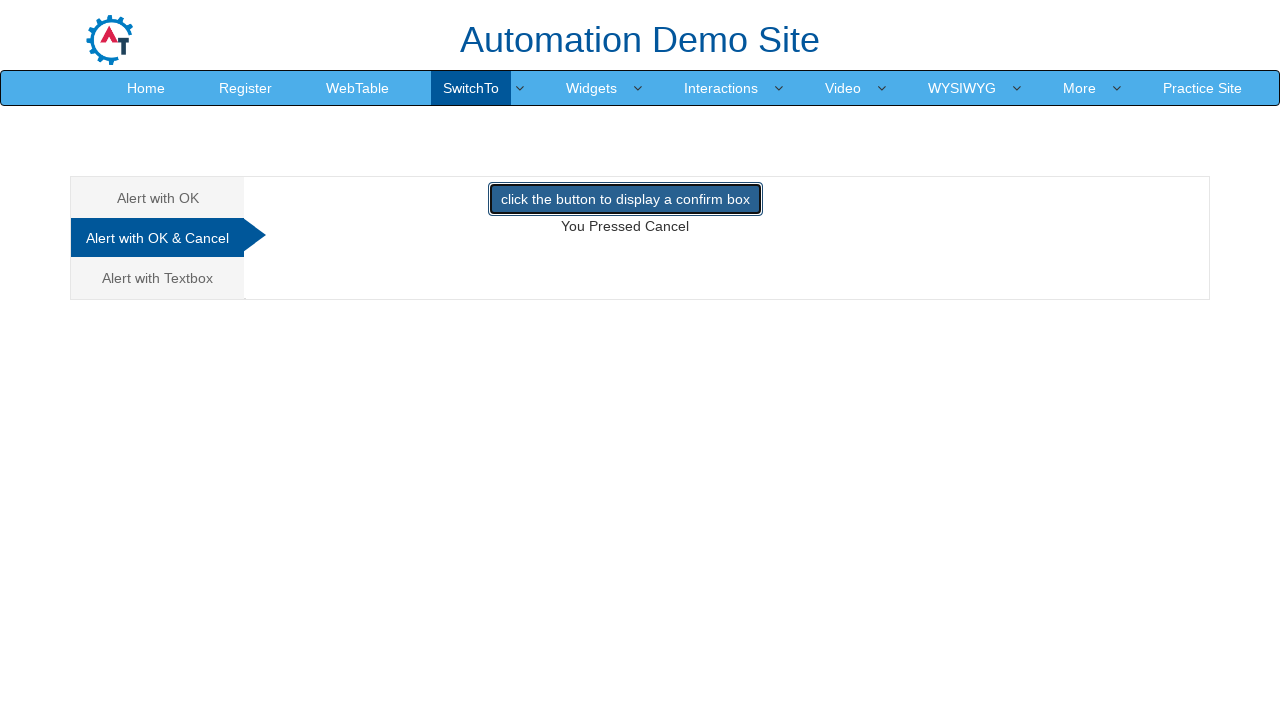

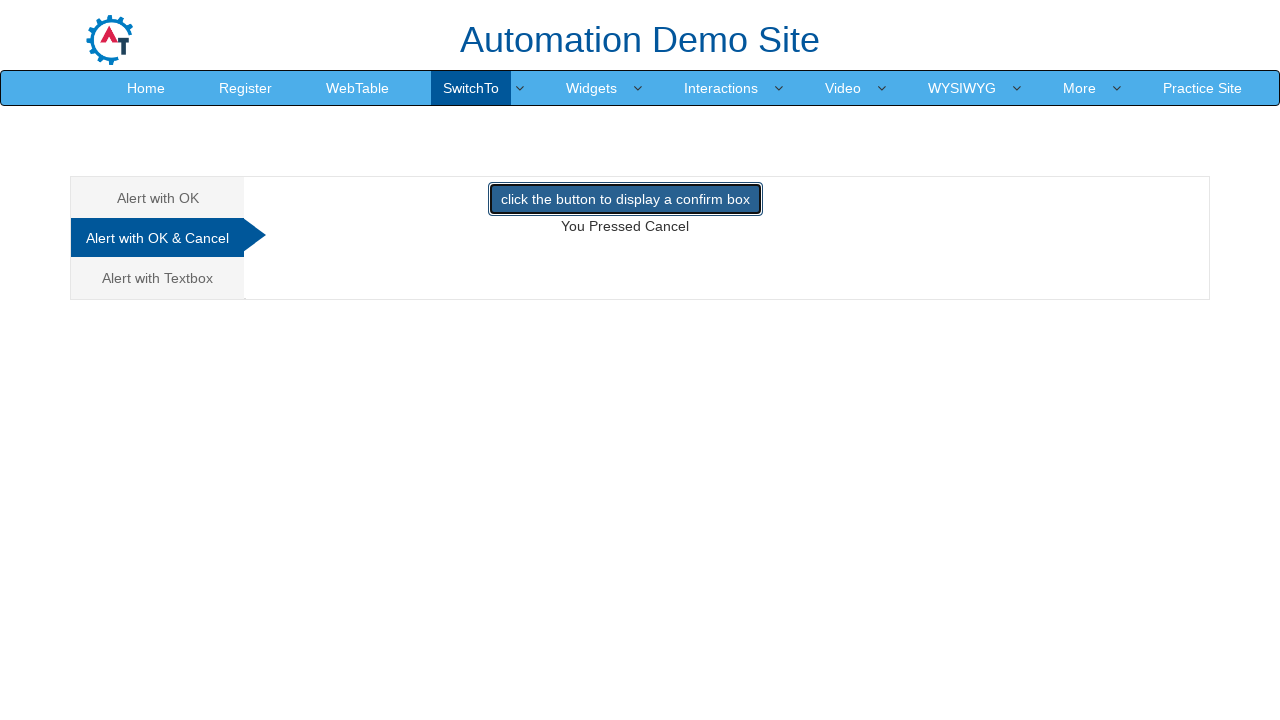